Interacts with elements inside an iframe on the page

Starting URL: https://rahulshettyacademy.com/AutomationPractice/

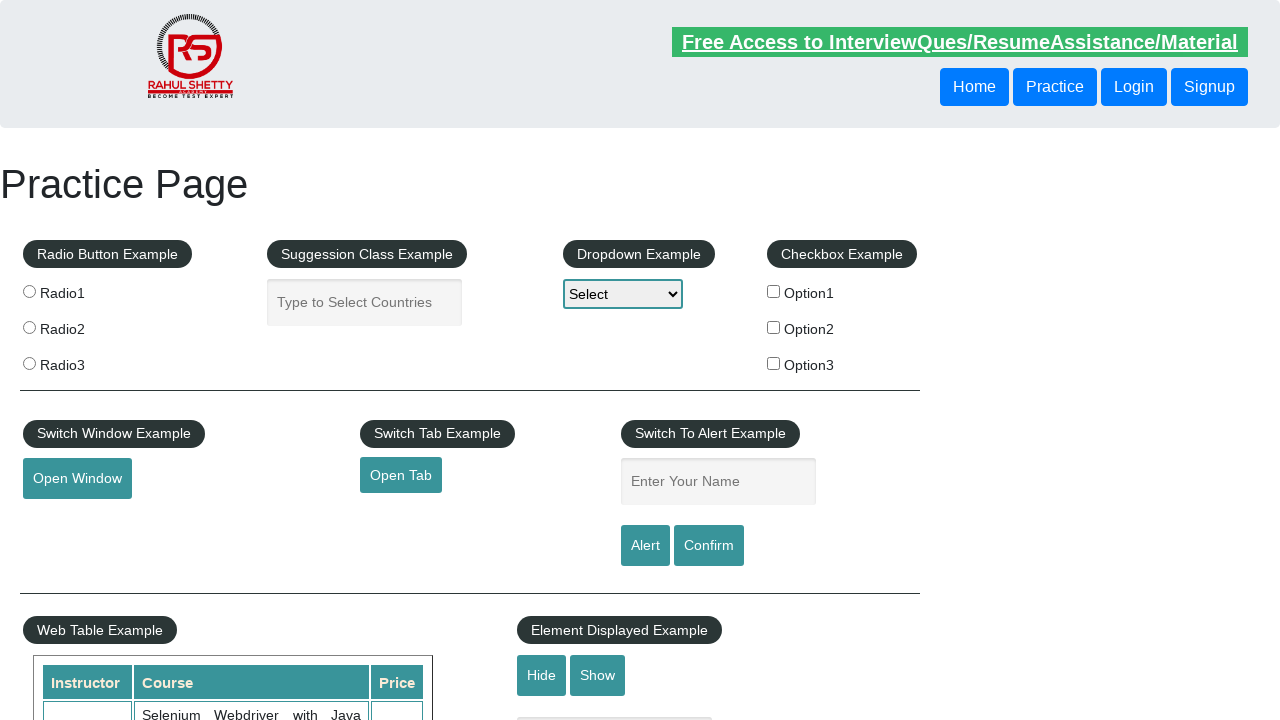

Located the courses iframe
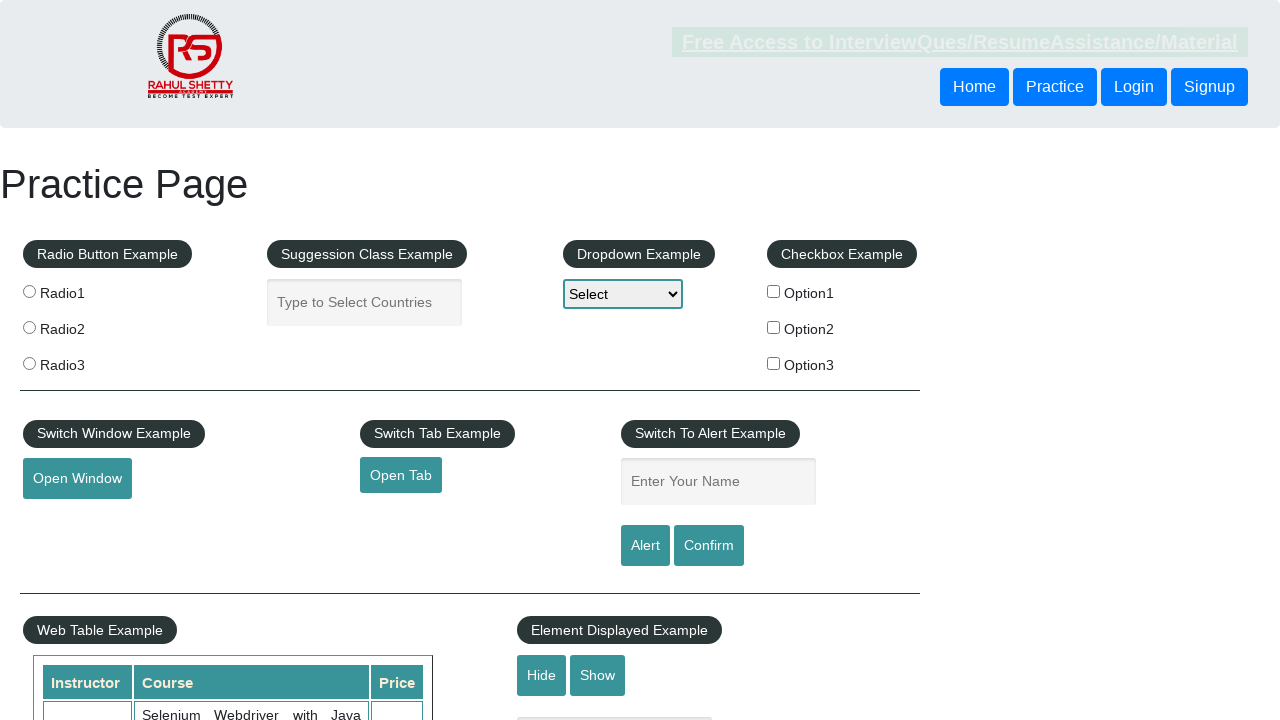

Clicked on mentorship link inside the iframe at (618, 360) on #courses-iframe >> internal:control=enter-frame >> ul.navigation a[href="mentors
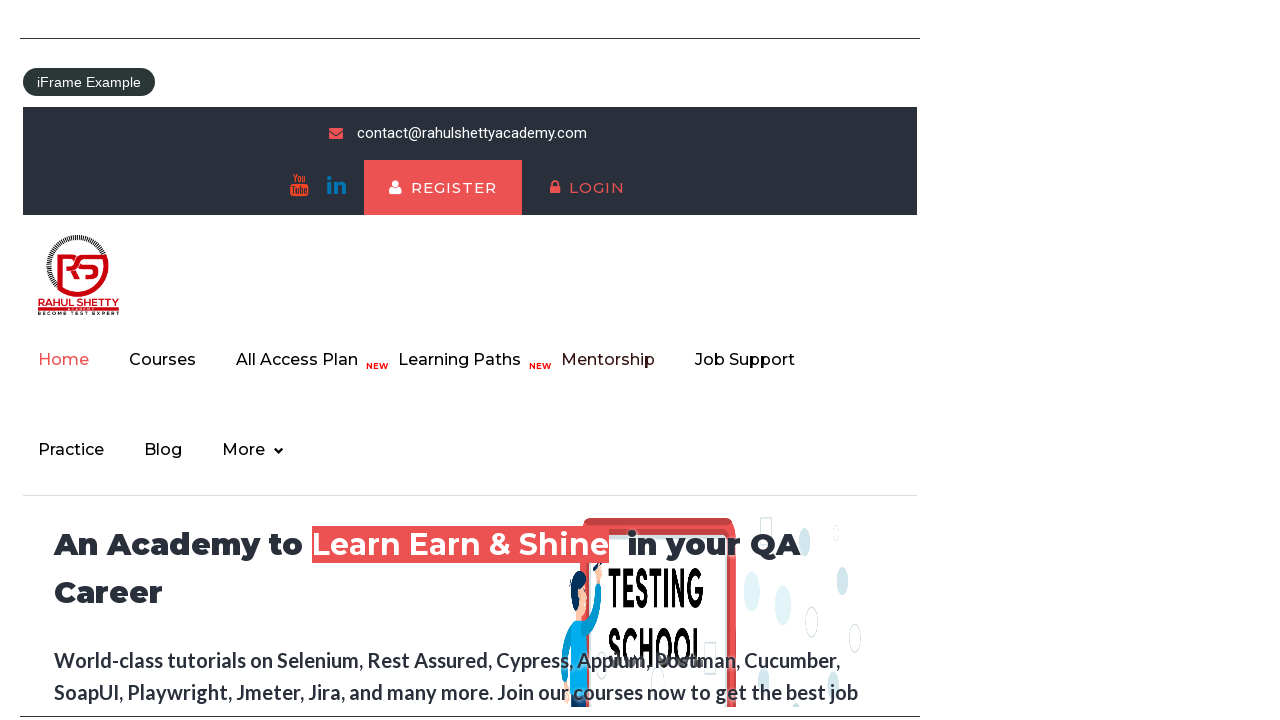

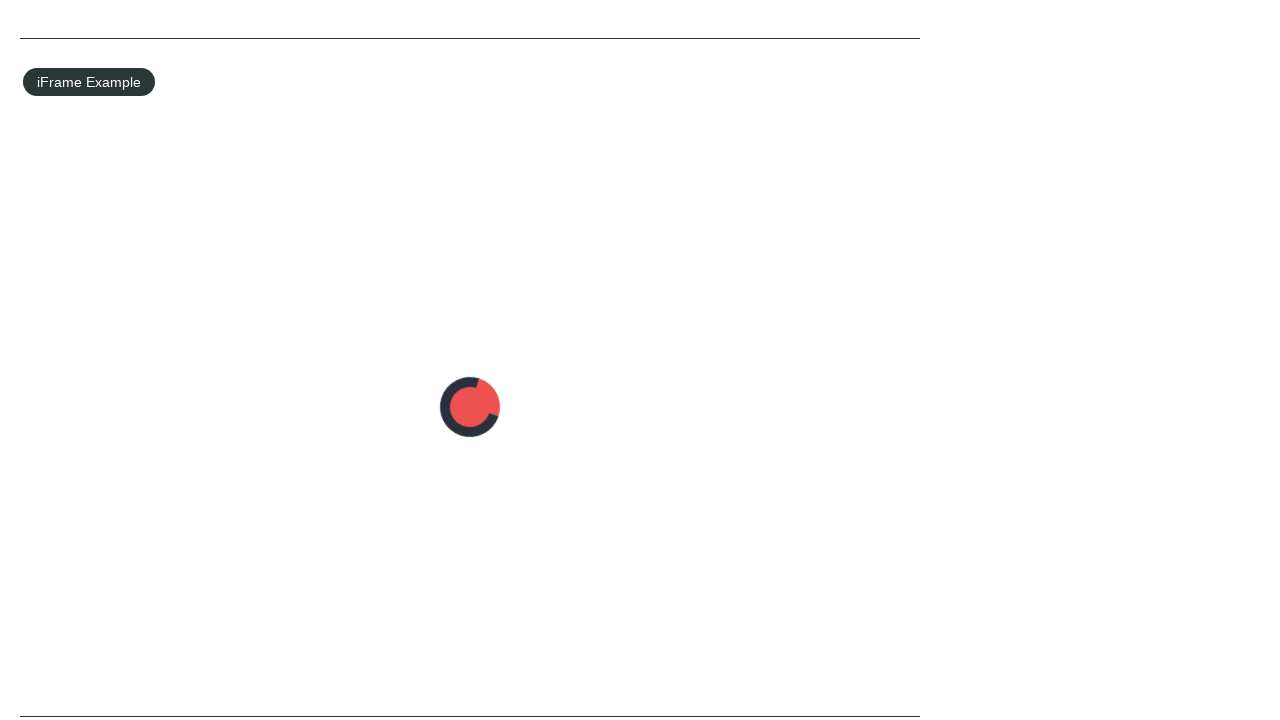